Tests checkbox interaction by navigating to the checkboxes page and toggling checkbox states

Starting URL: https://the-internet.herokuapp.com/

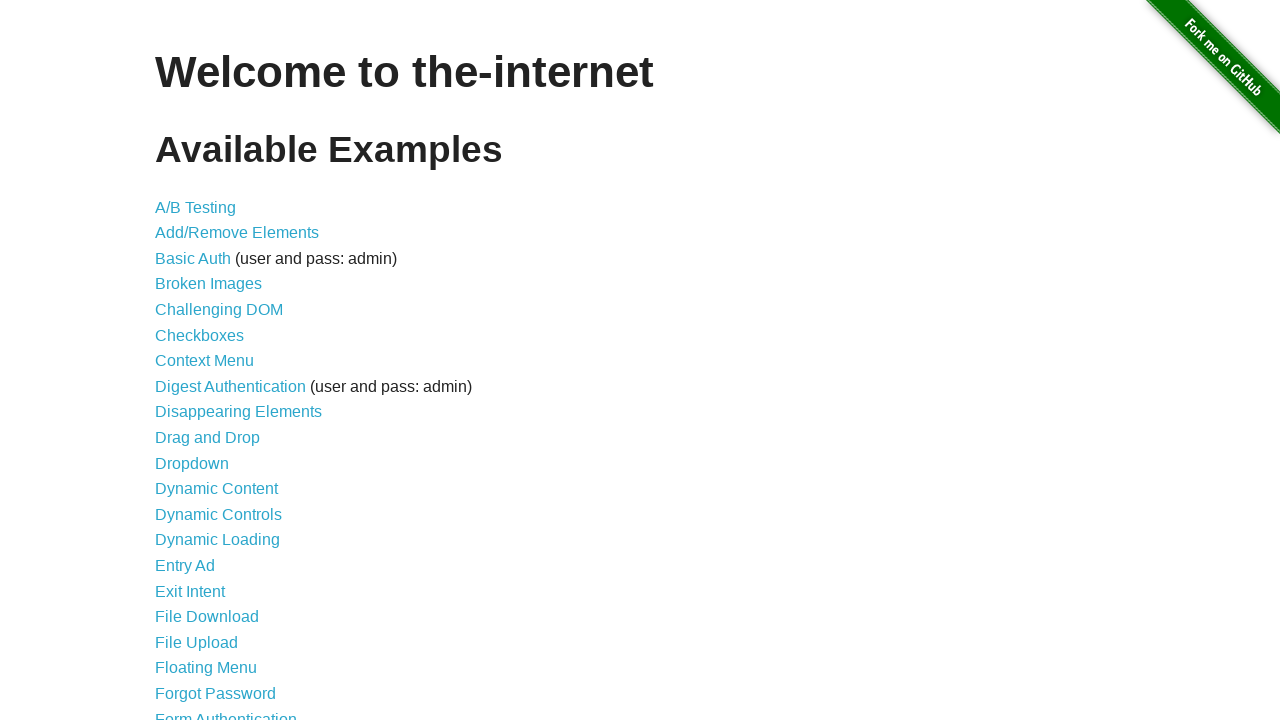

Clicked on Checkboxes link to navigate to checkboxes page at (200, 335) on text=Checkboxes
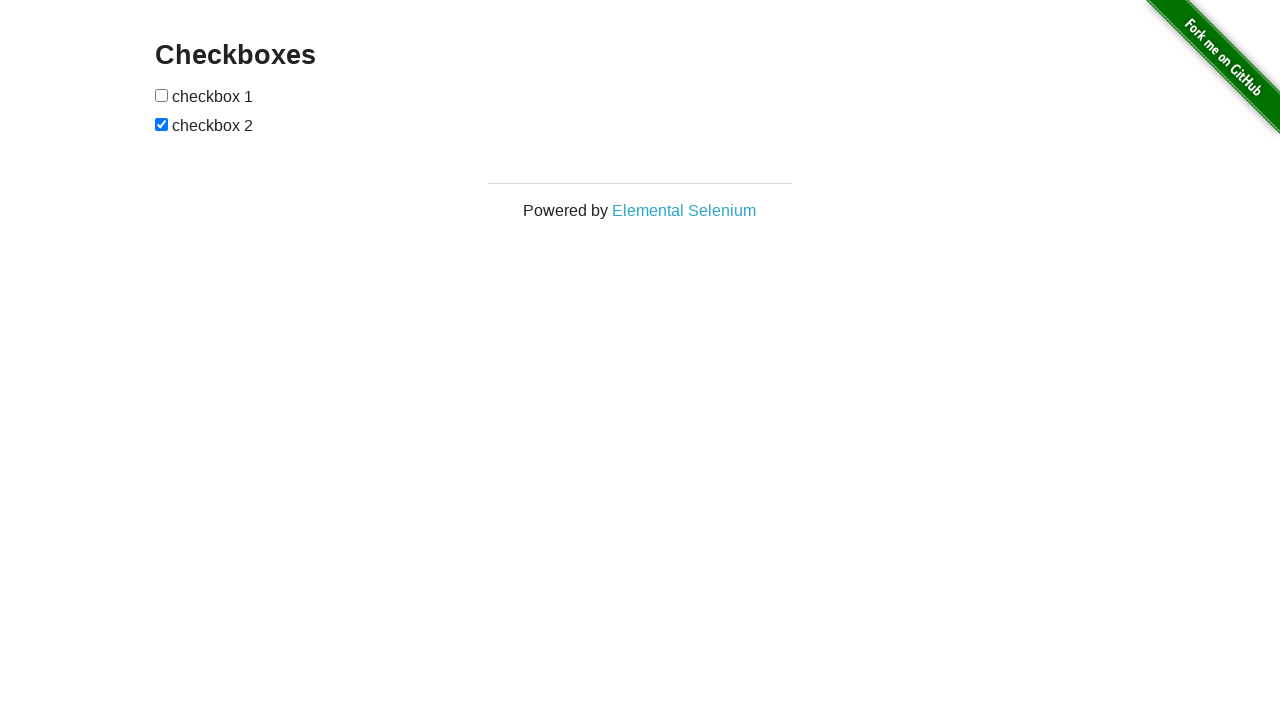

Toggled first checkbox state at (162, 95) on form input:nth-of-type(1)
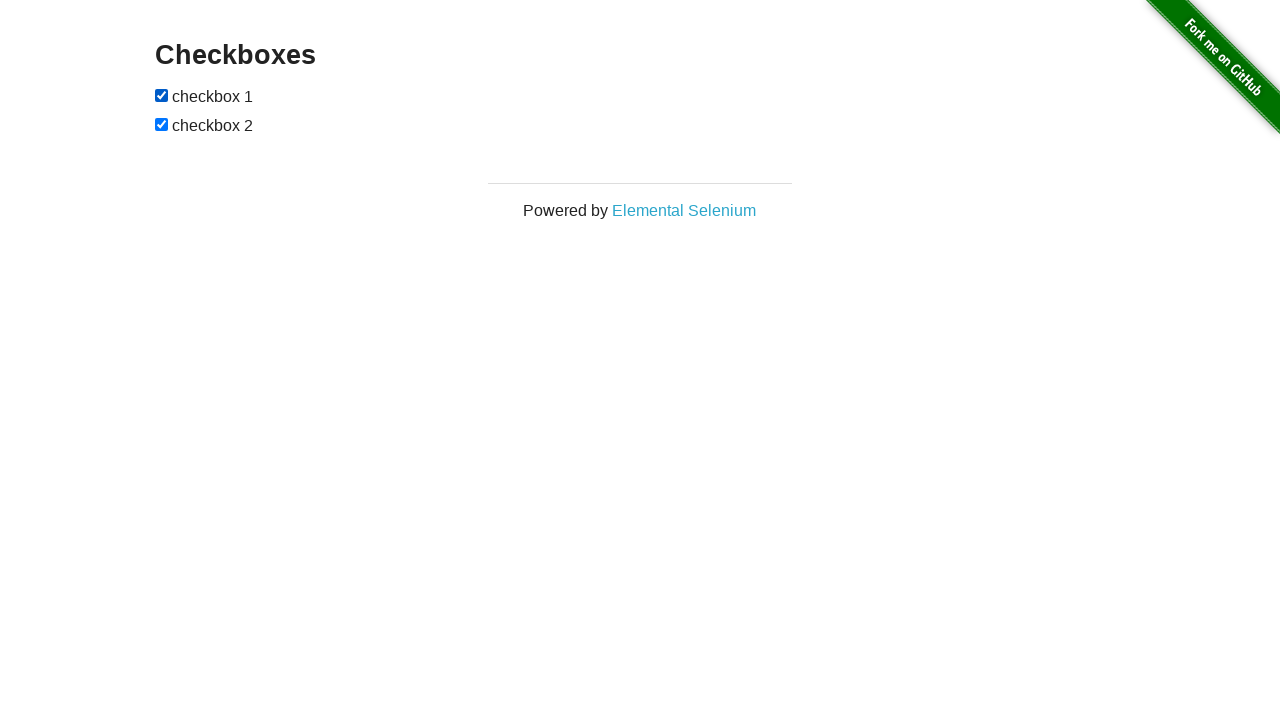

Toggled second checkbox state at (162, 124) on form input:nth-of-type(2)
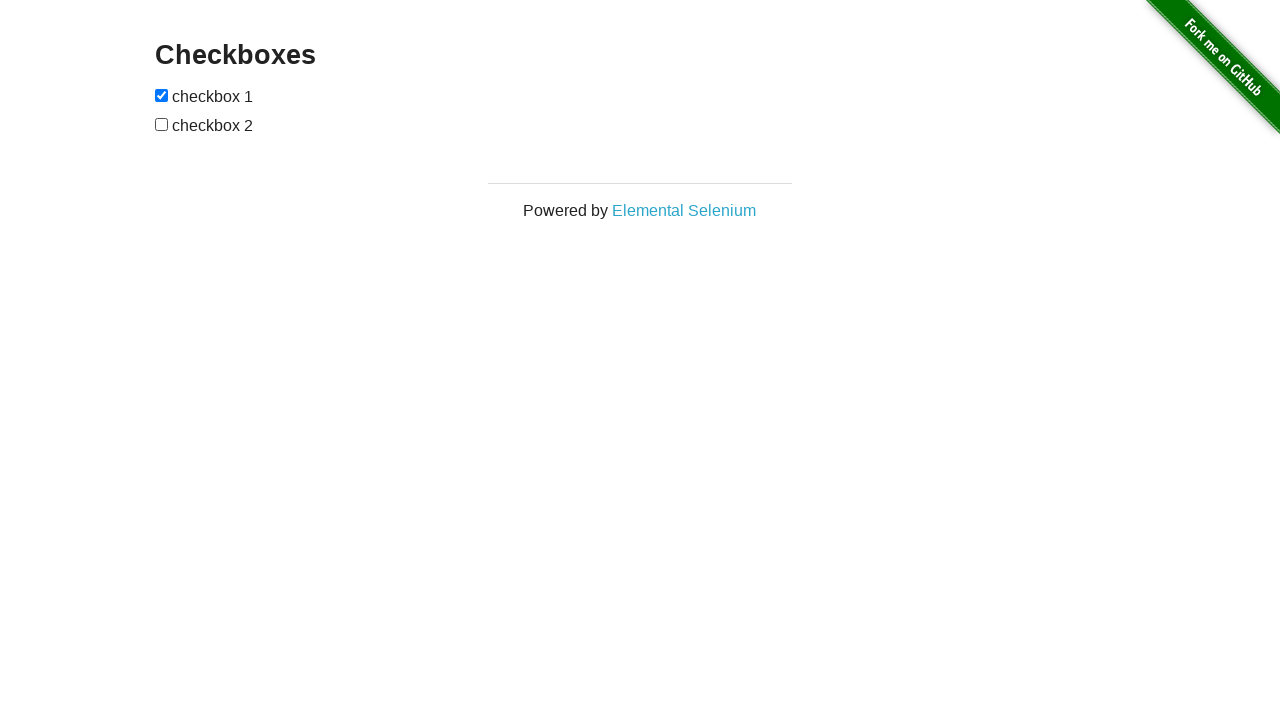

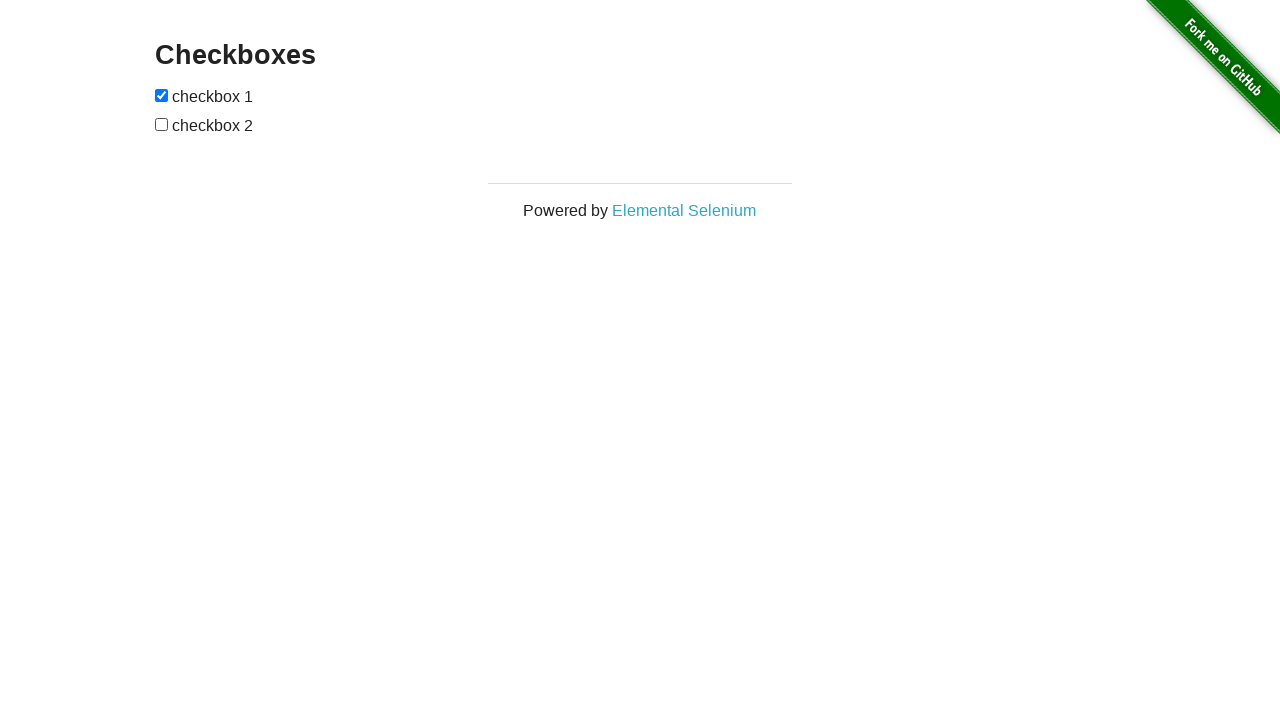